Tests file upload functionality by selecting a file, clicking upload button, and verifying successful upload confirmation

Starting URL: https://the-internet.herokuapp.com/upload

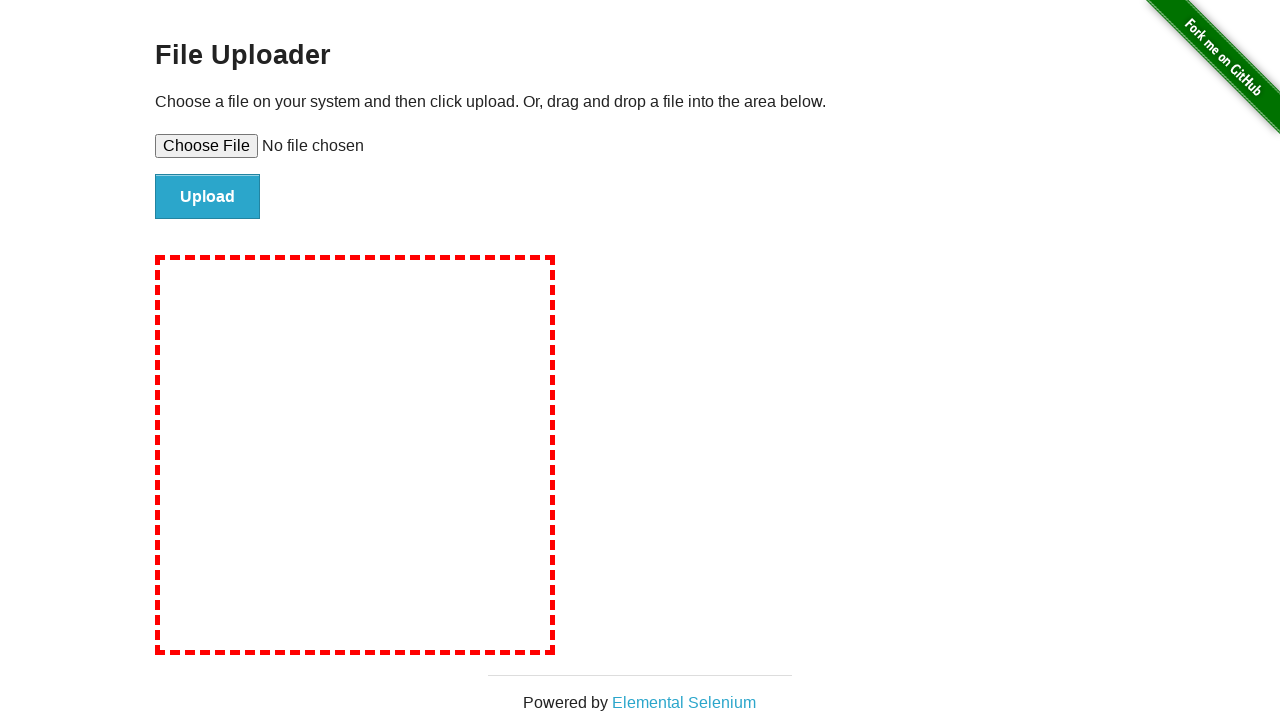

Selected file for upload from temporary file
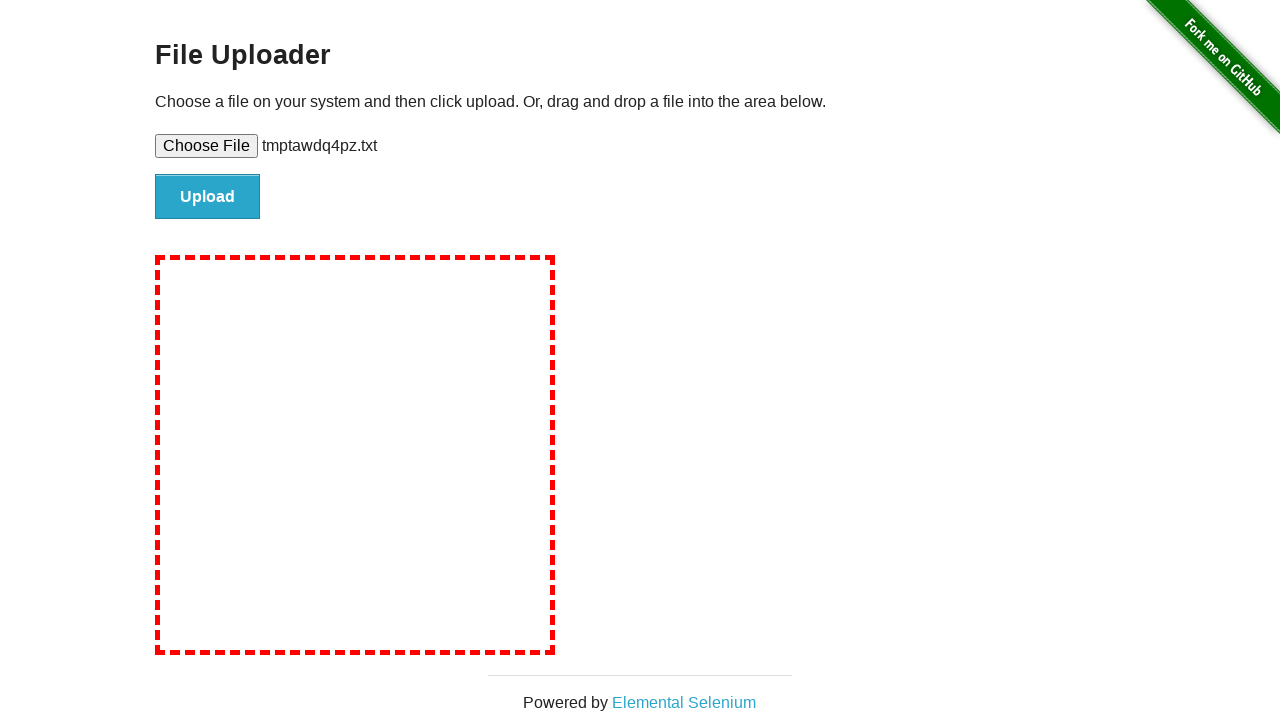

Clicked upload button to submit file at (208, 197) on #file-submit
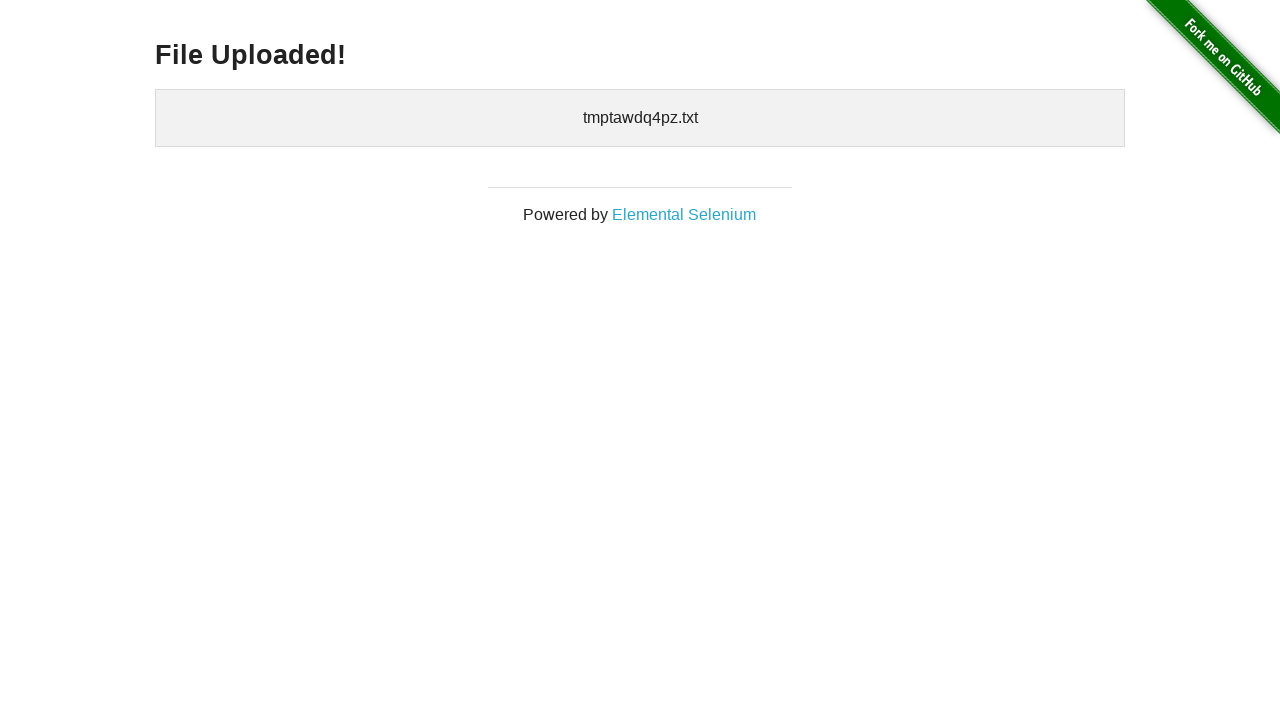

Upload confirmation message appeared
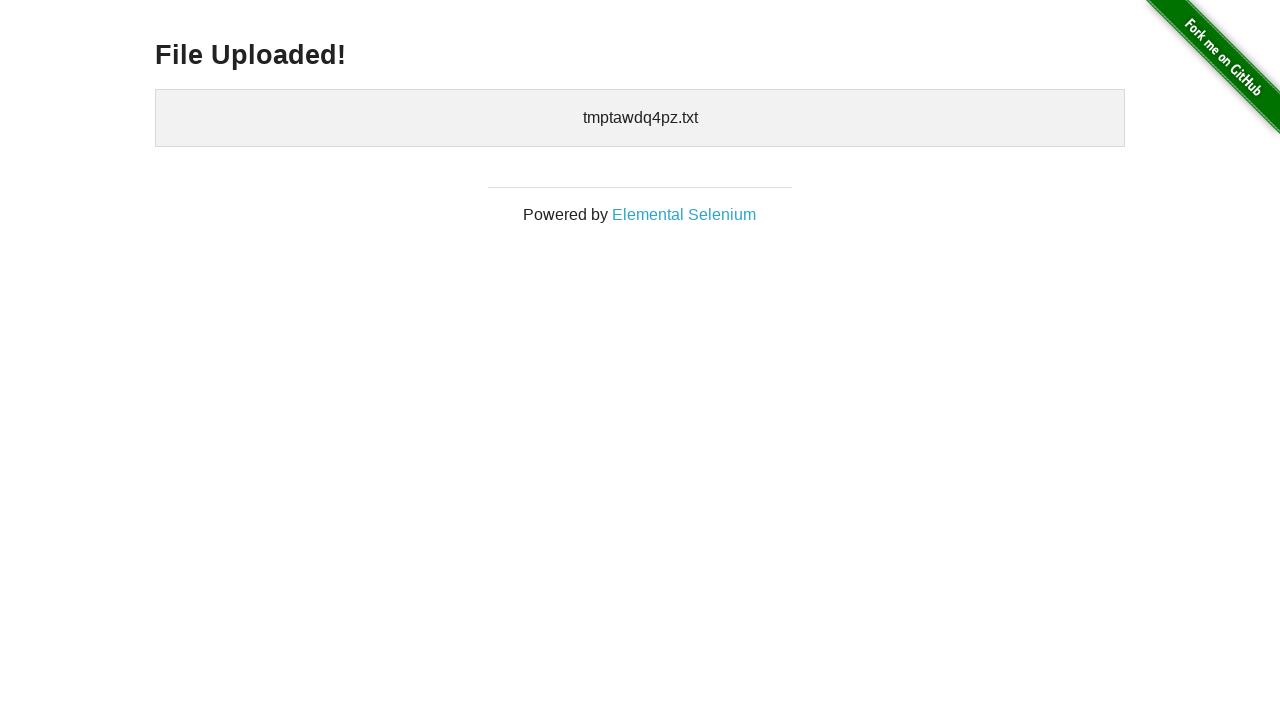

Uploaded file name is displayed in the uploaded files section
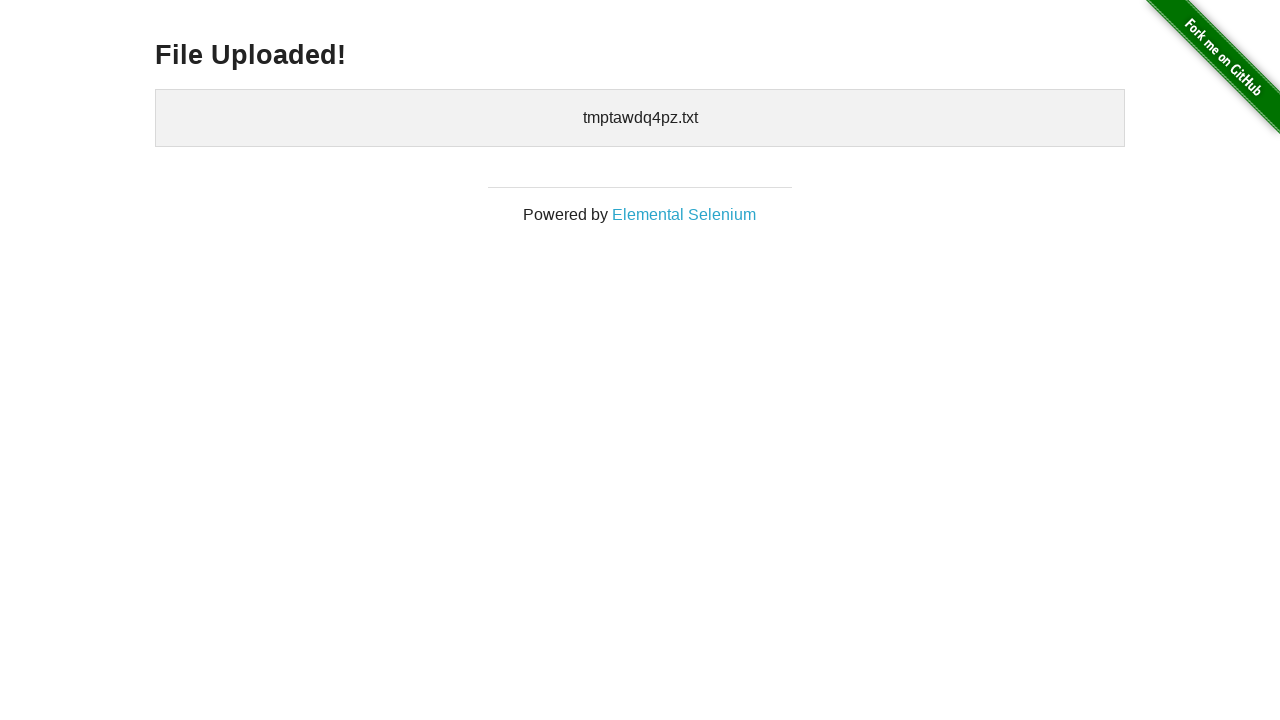

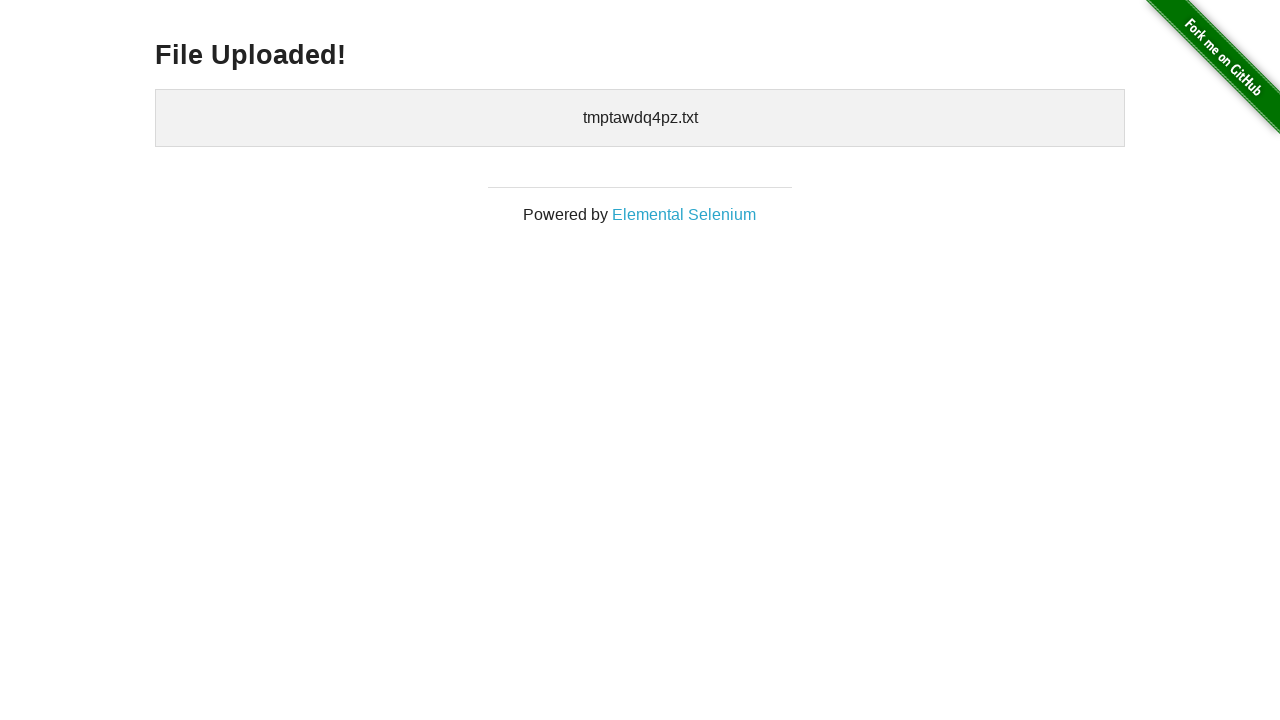